Tests JavaScript alert functionality on W3Schools by switching to an iframe and clicking a button that triggers an alert dialog

Starting URL: https://www.w3schools.com/js/tryit.asp?filename=tryjs_alert

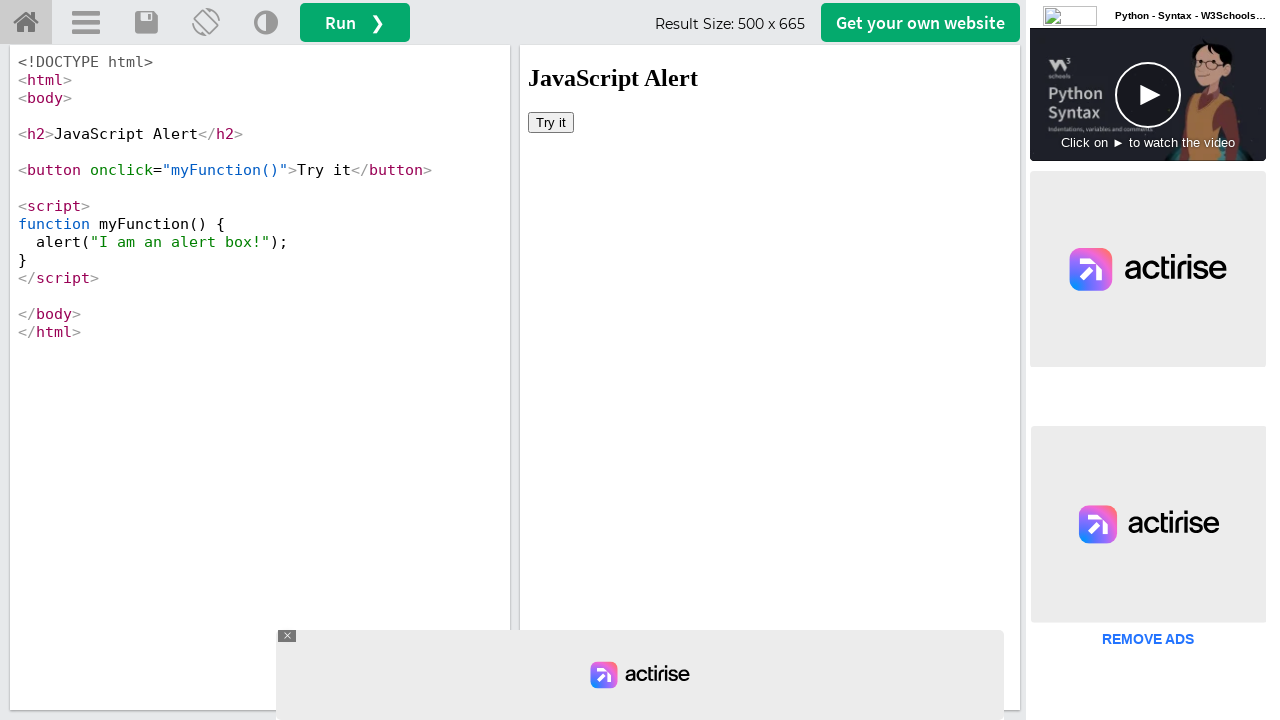

Located iframe #iframeResult containing the test result
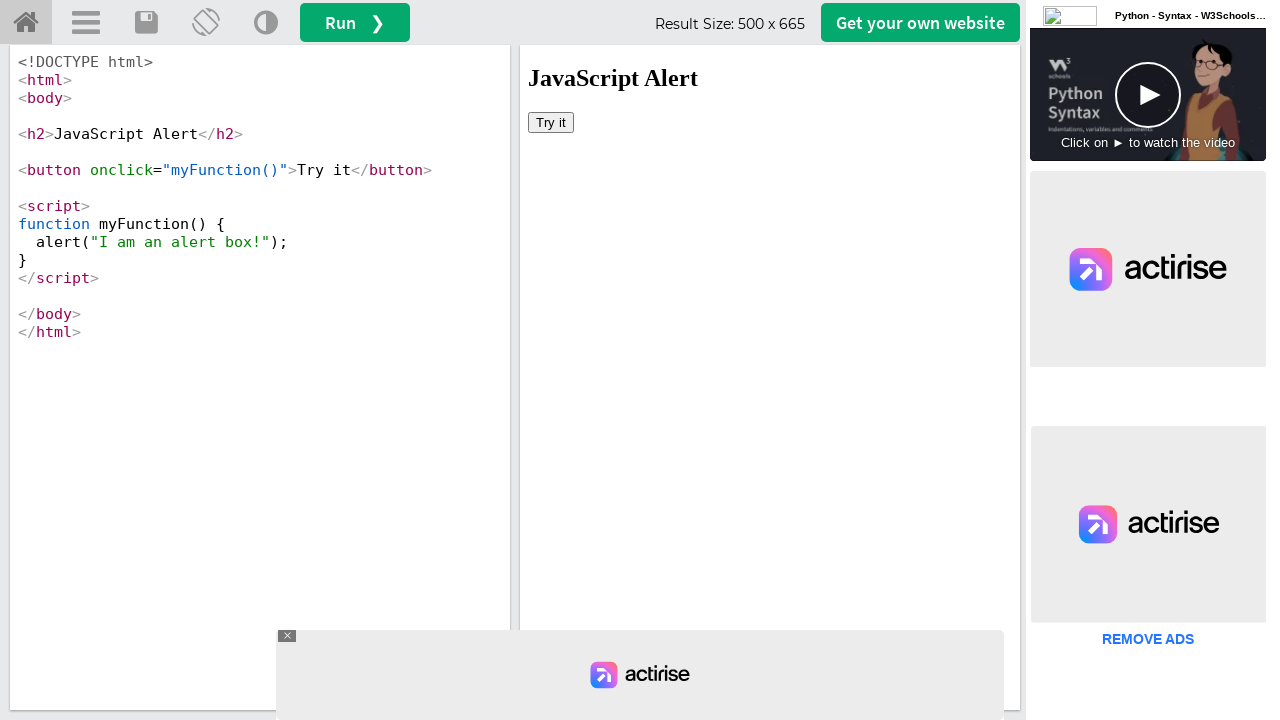

Clicked button that triggers JavaScript alert at (551, 122) on #iframeResult >> internal:control=enter-frame >> xpath=//*[@onclick='myFunction(
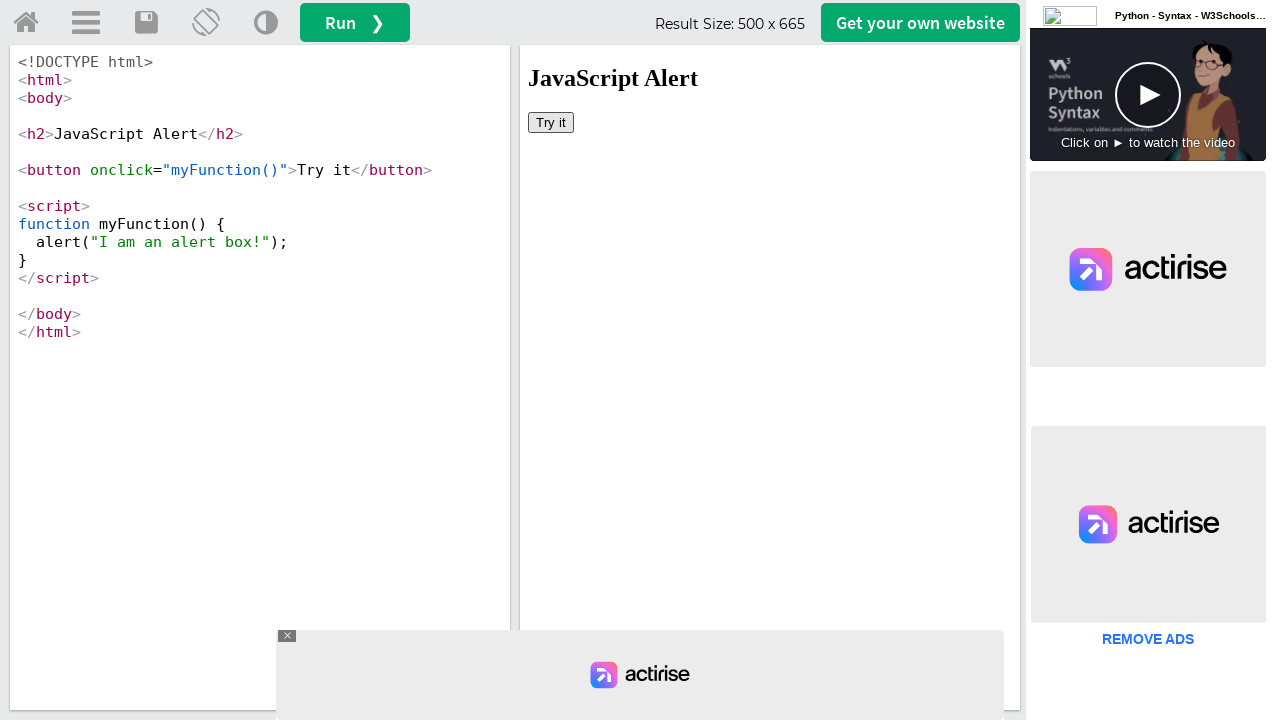

Set up dialog handler to accept alert
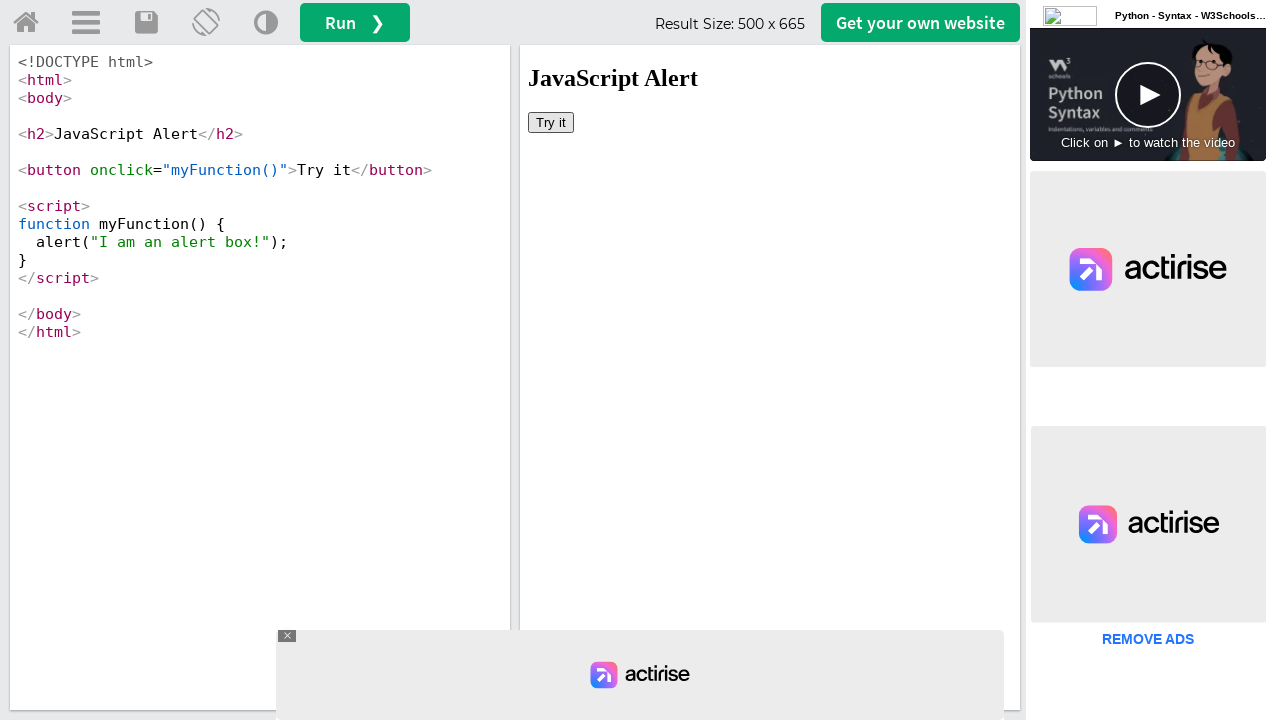

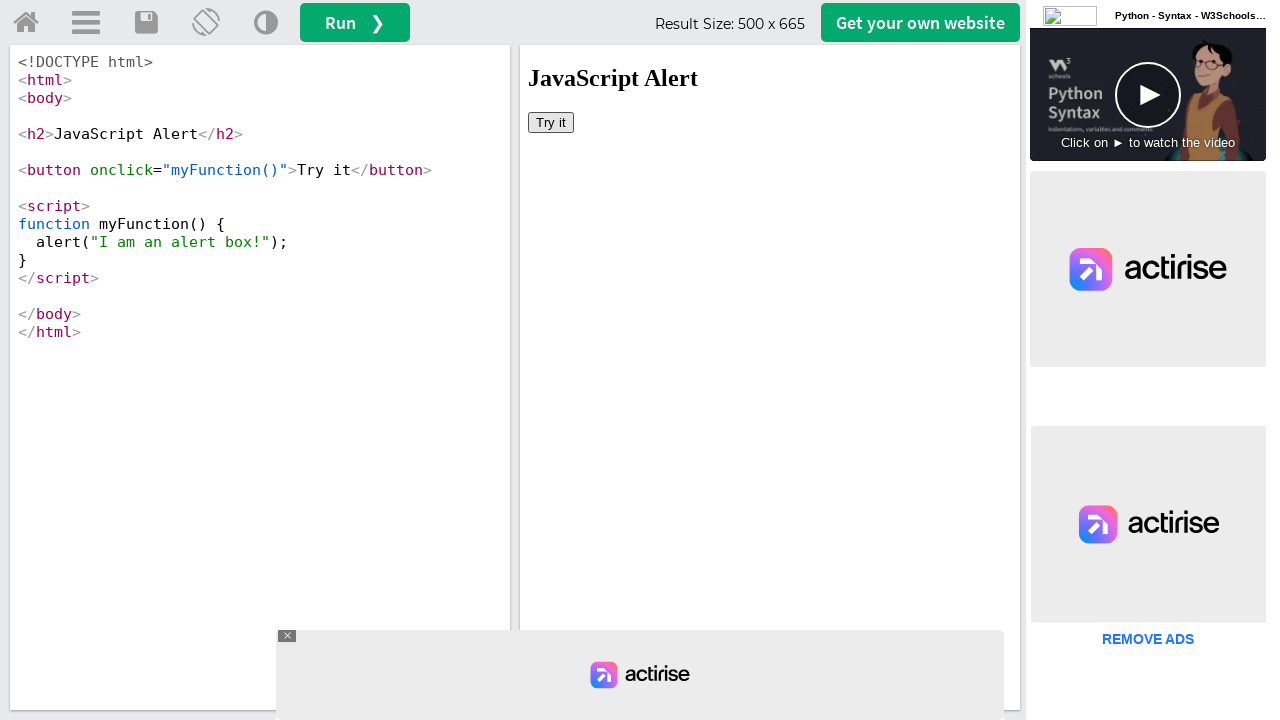